Verifies that the table data is sorted by average impact score when averageImpact sort is selected

Starting URL: https://mystifying-beaver-ee03b5.netlify.app/

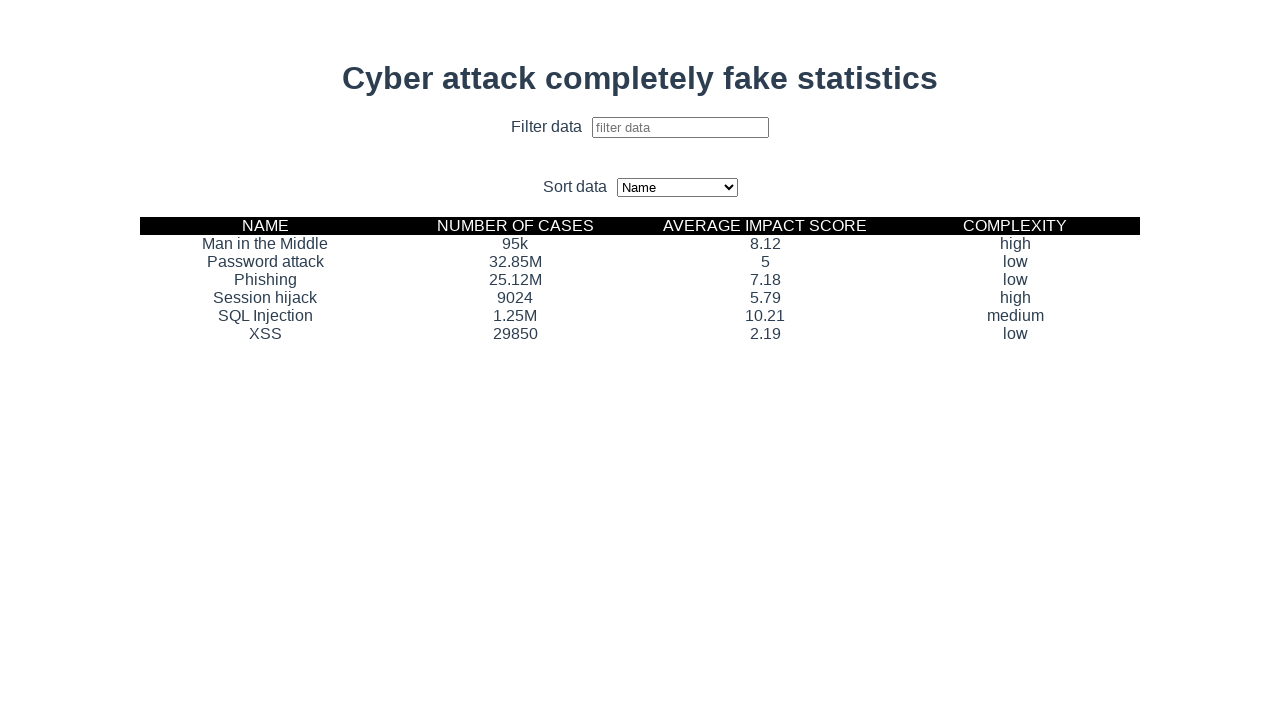

Cleared filter input field on #filter-input
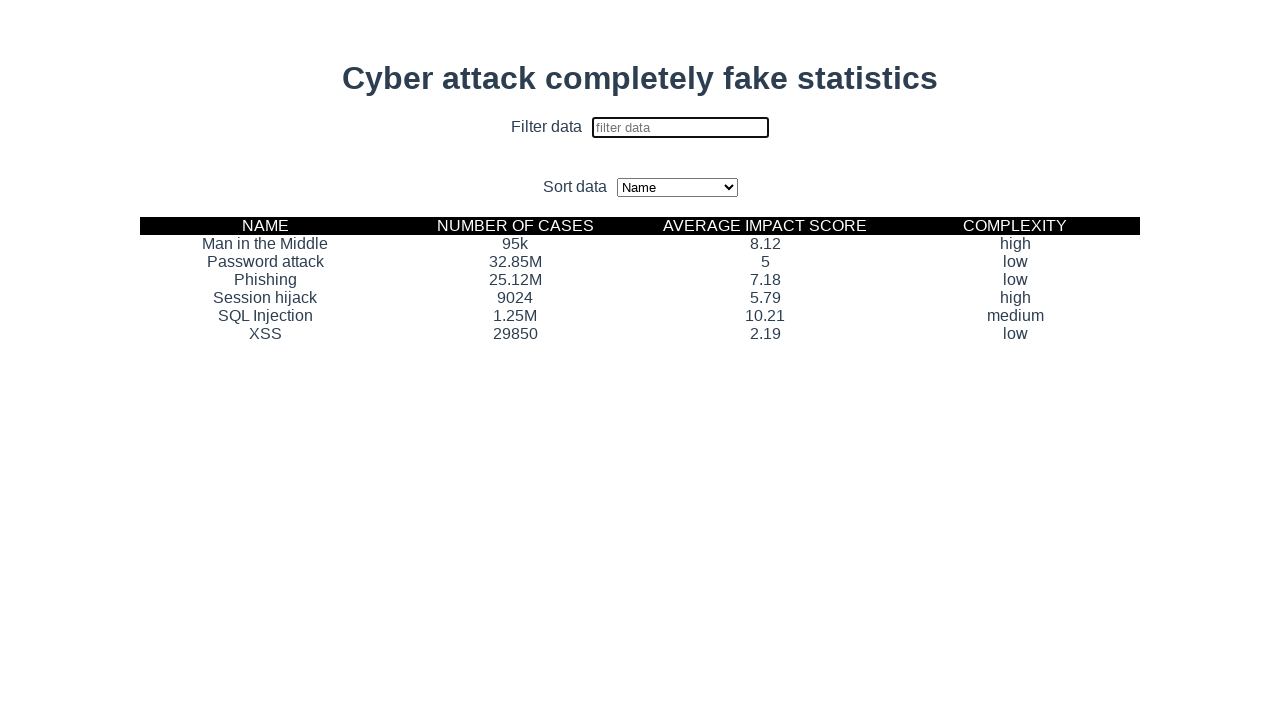

Selected 'averageImpact' sort option on #sort-select
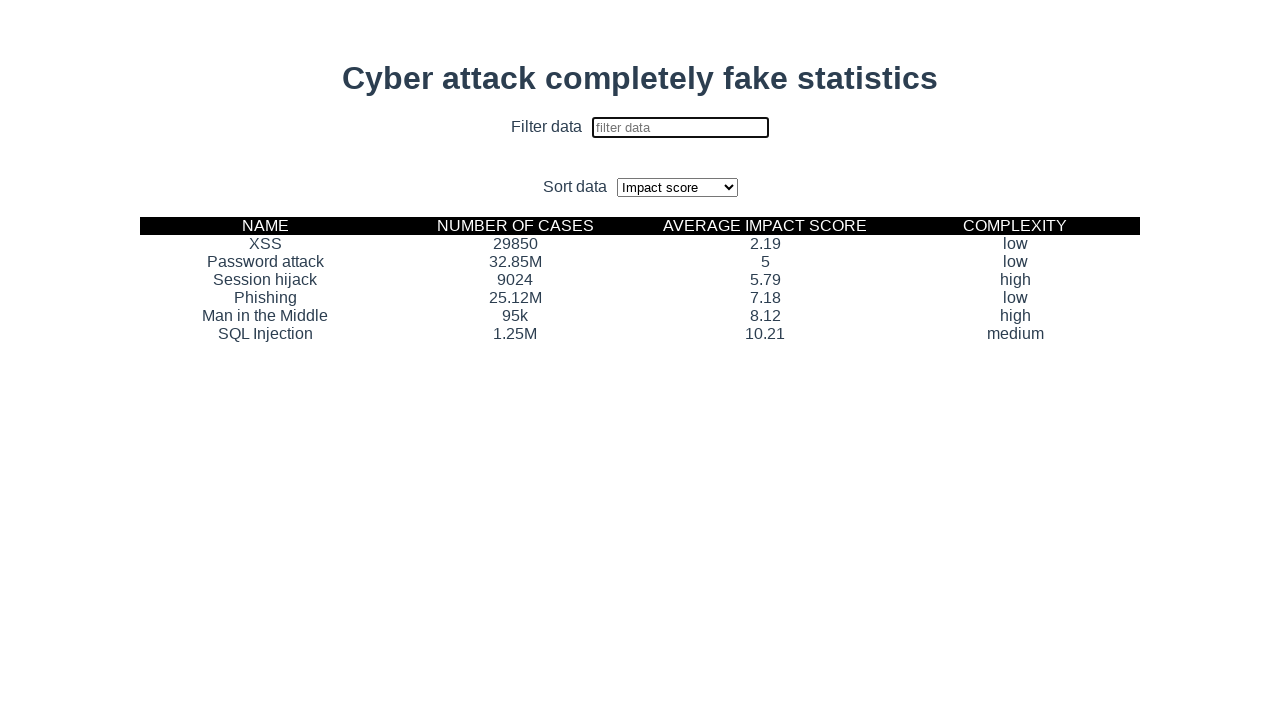

Table updated and table rows are visible
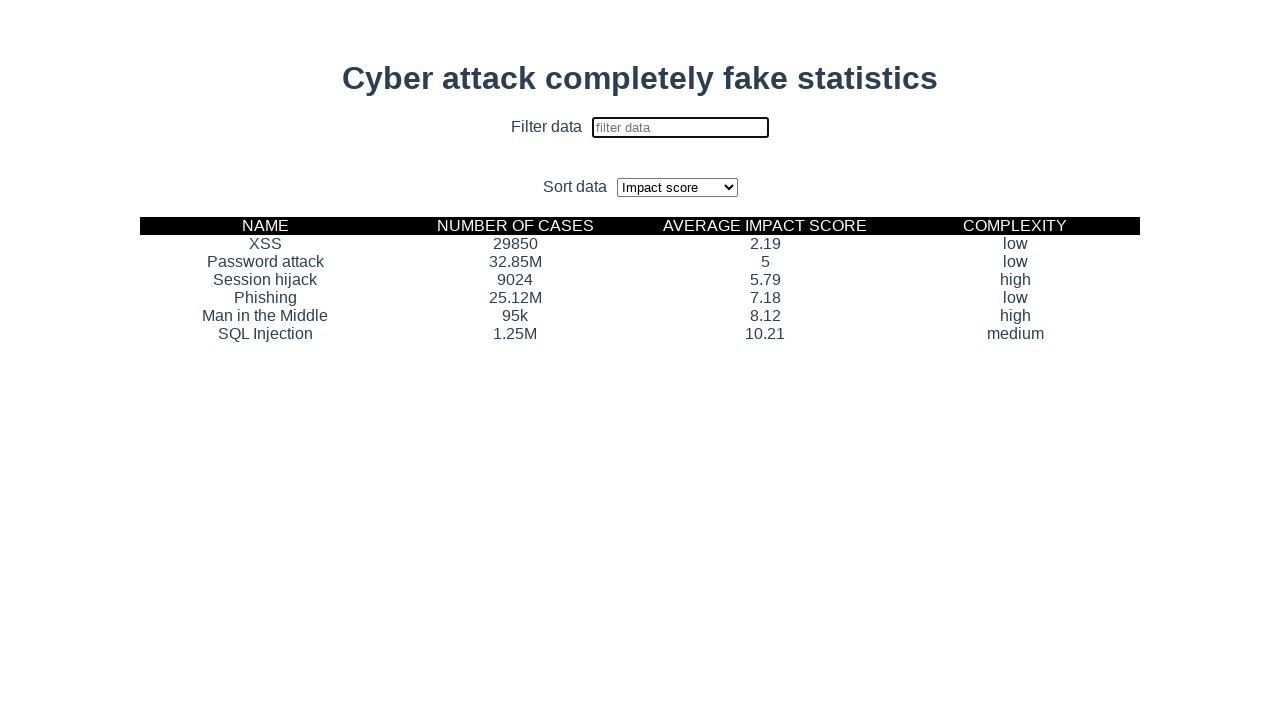

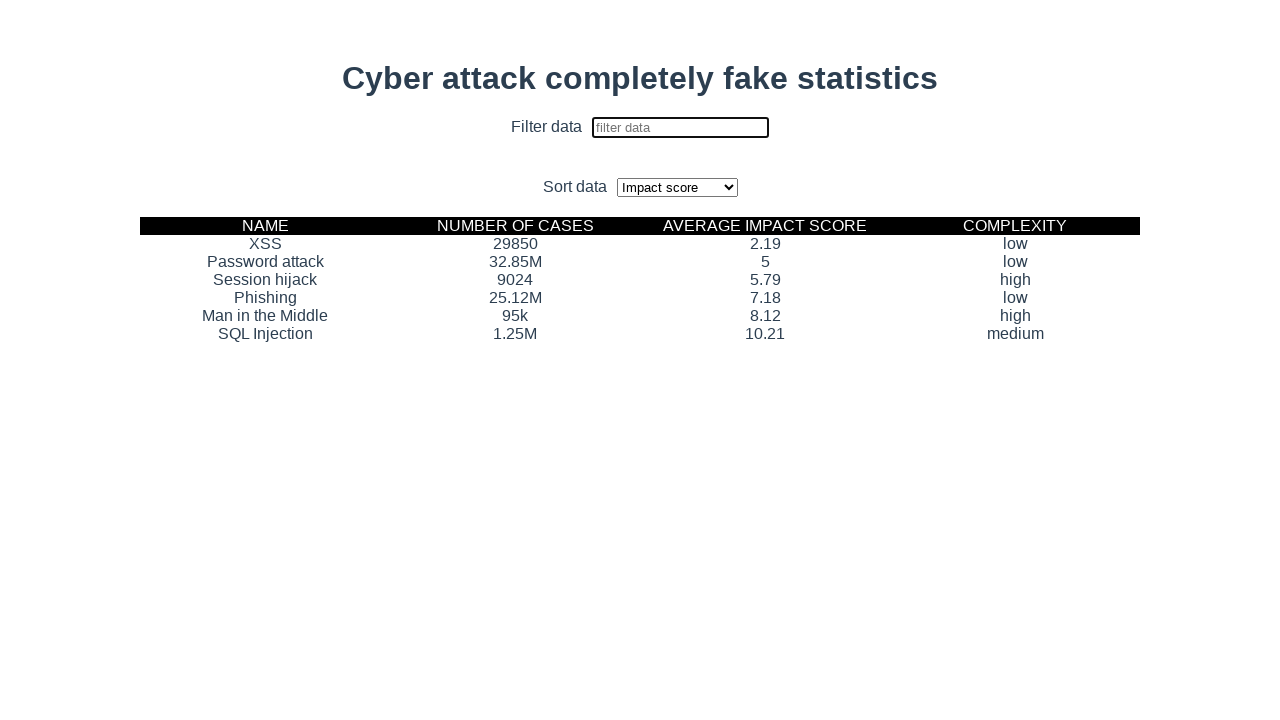